Executes a synchronous JavaScript alert on DuckDuckGo homepage

Starting URL: https://www.duckduckgo.com

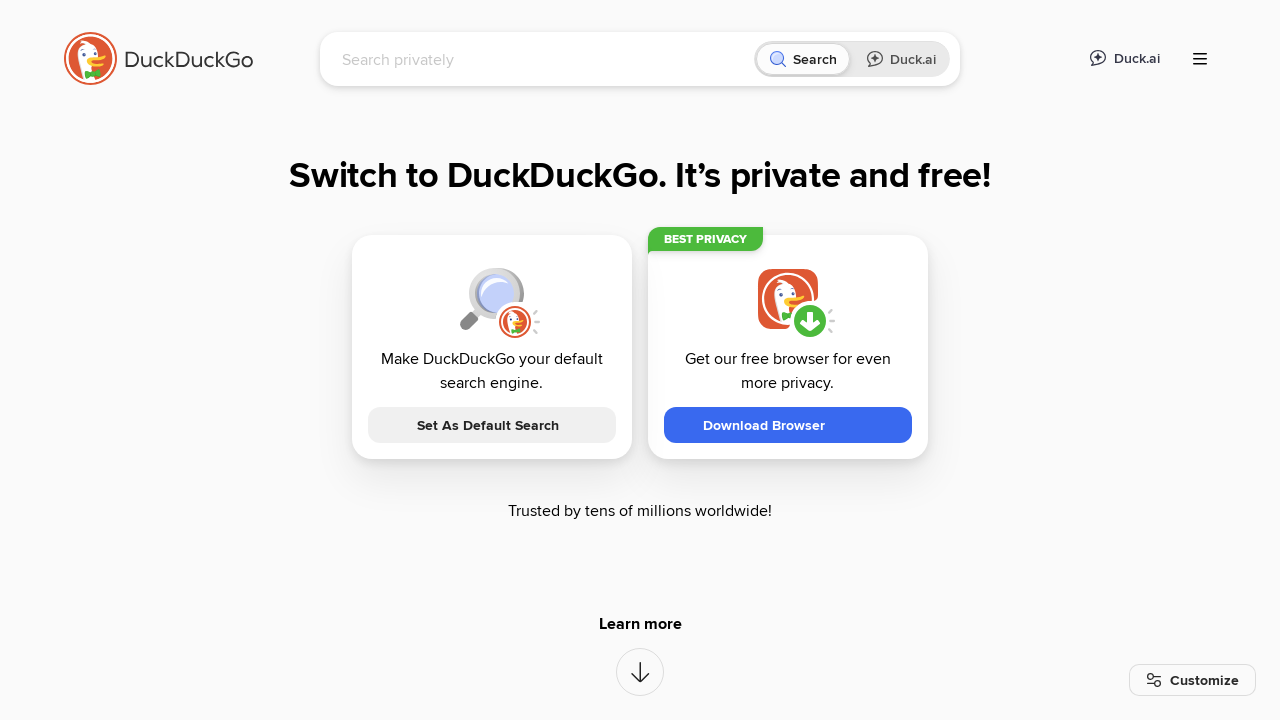

Navigated to DuckDuckGo homepage
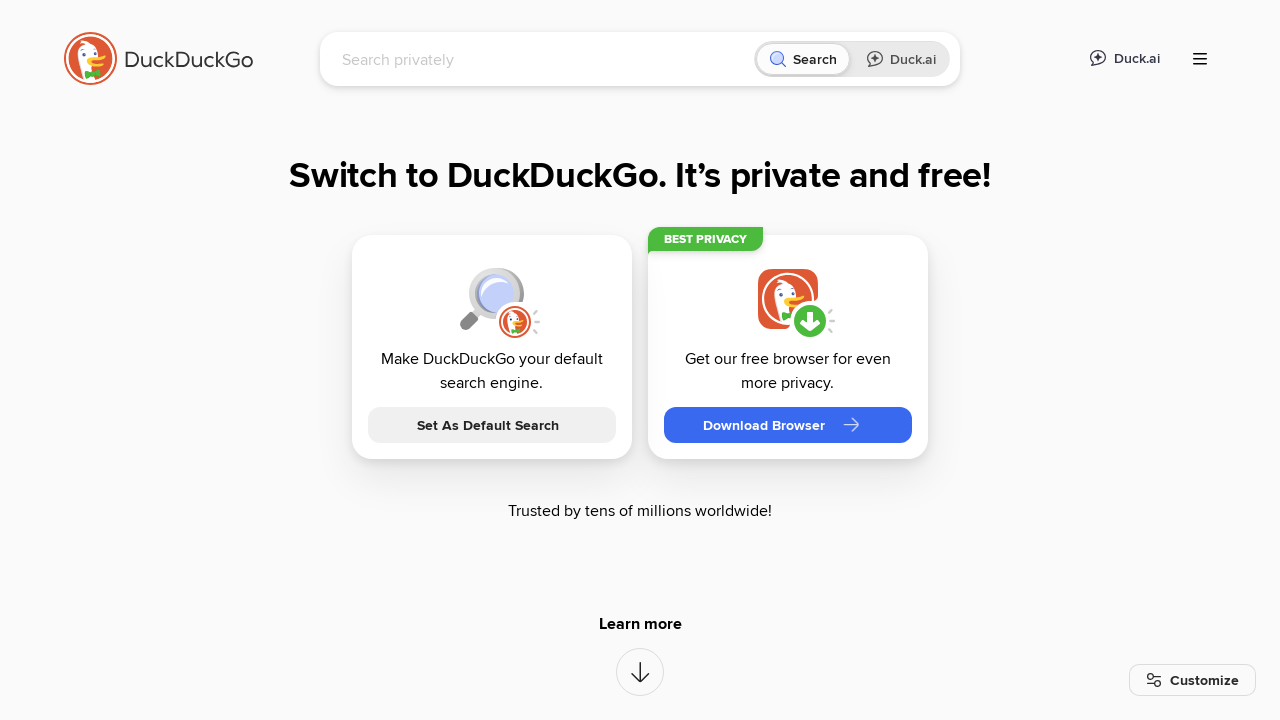

Executed synchronous JavaScript alert on DuckDuckGo homepage
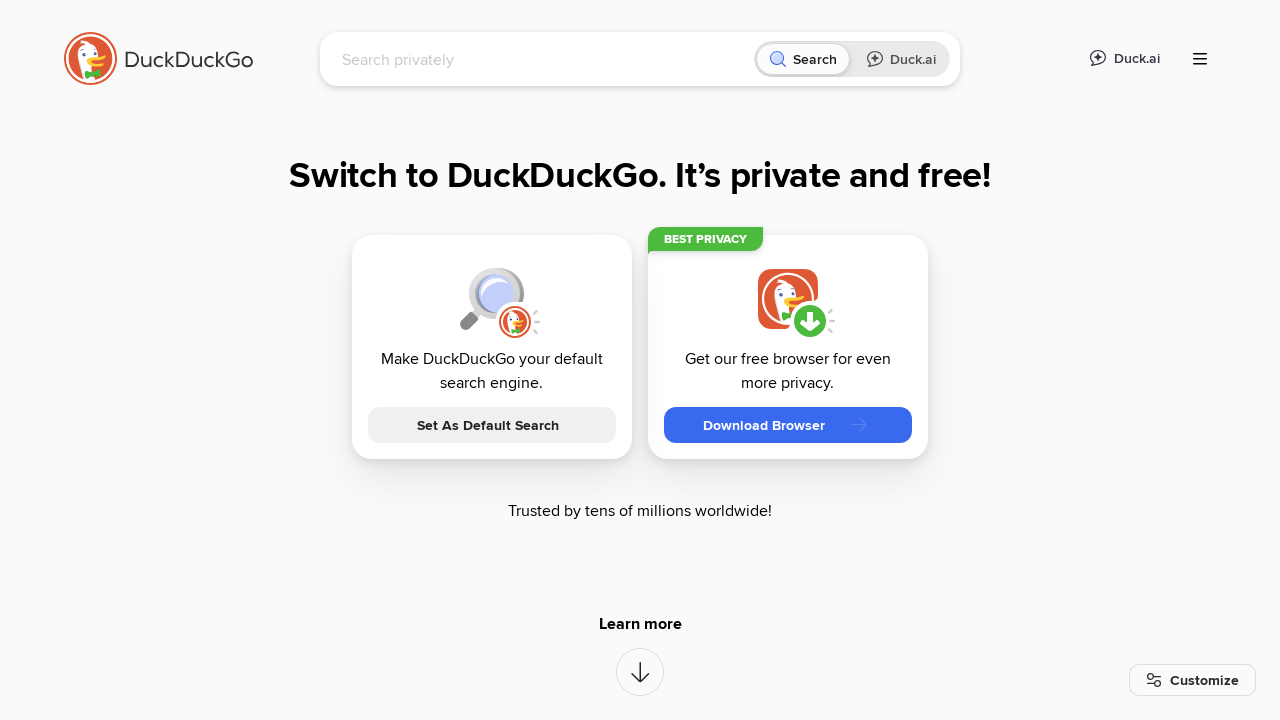

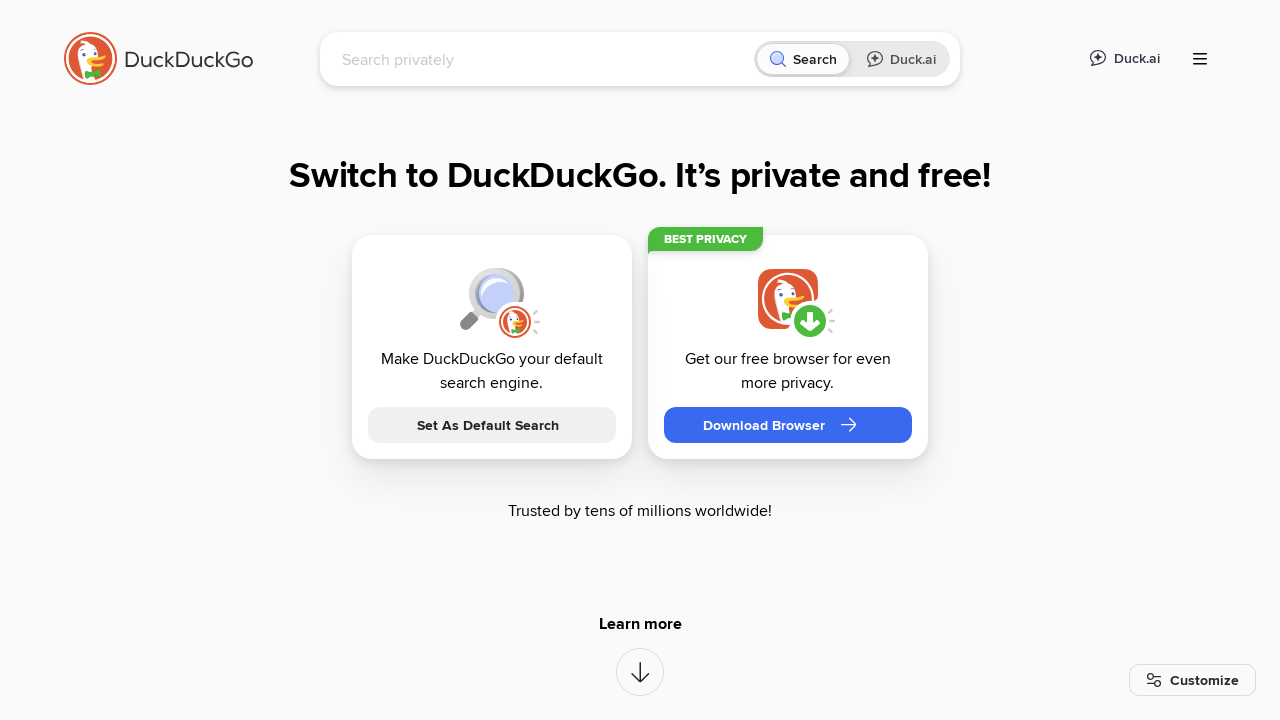